Tests multi-select dropdown functionality by selecting multiple superhero options by index (10, 15, 20) from a dropdown and verifying the selections.

Starting URL: https://letcode.in/dropdowns

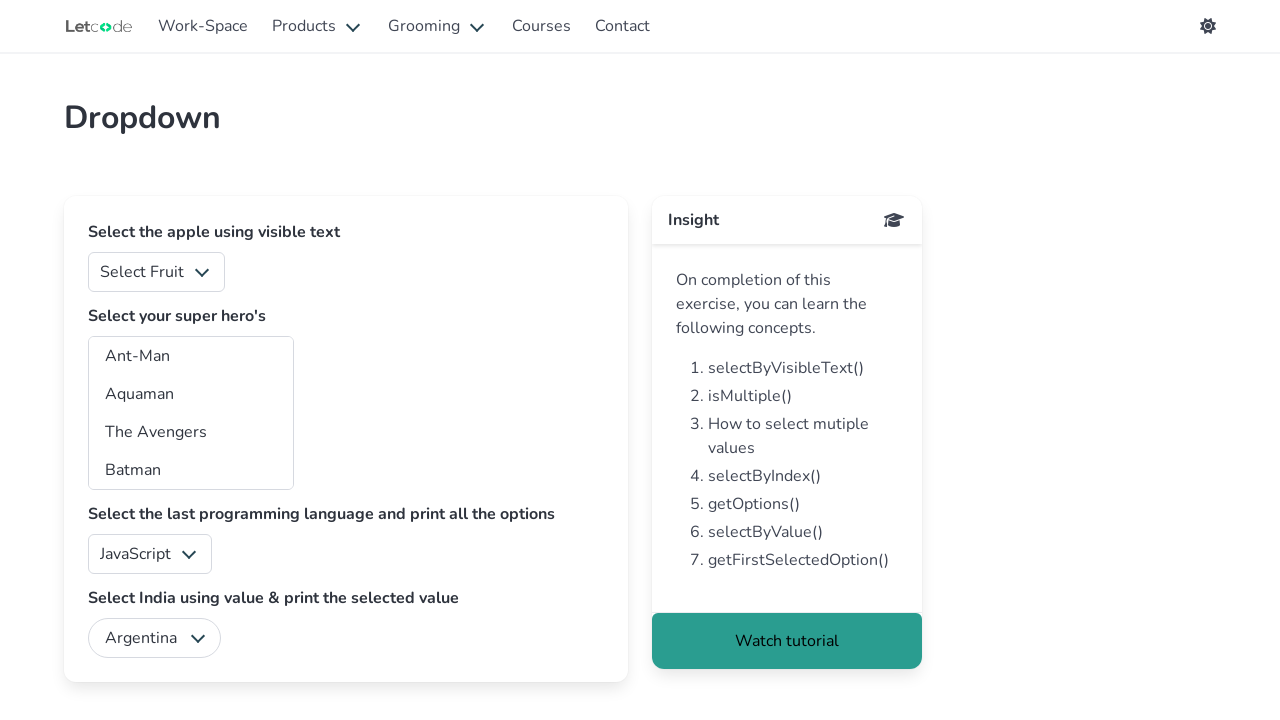

Waited for superheros multi-select dropdown to be visible
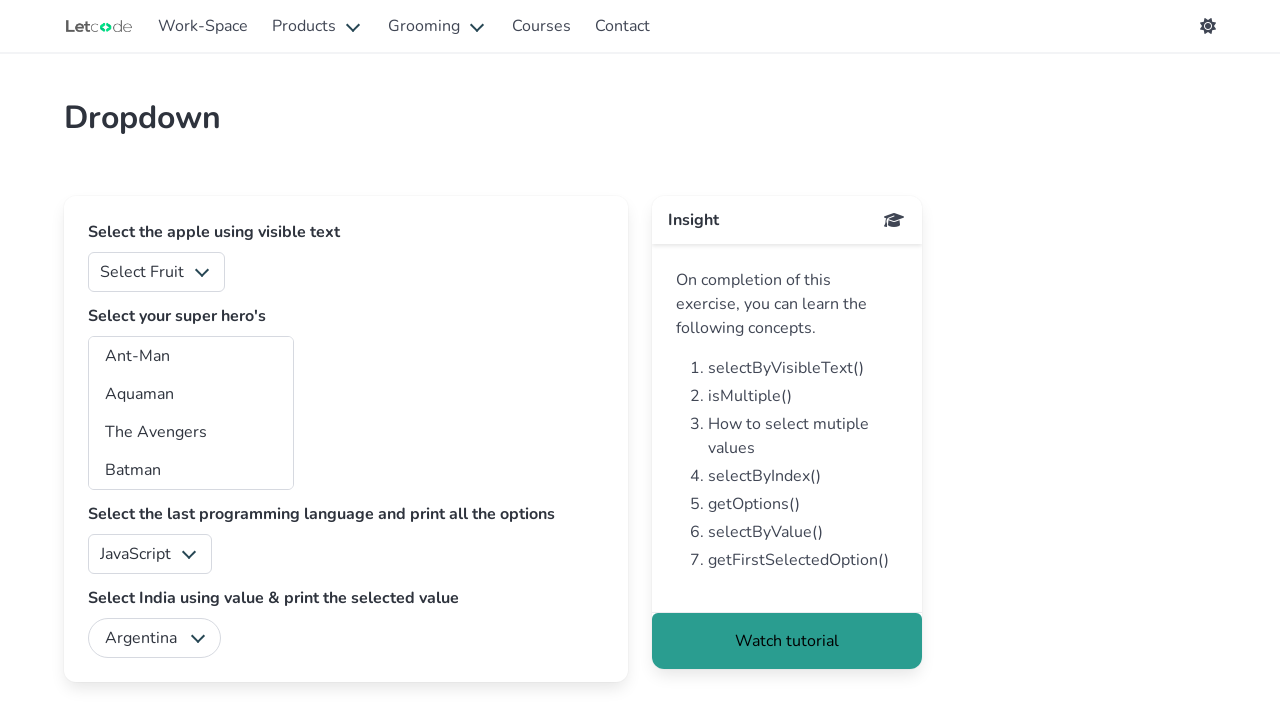

Located the superheros dropdown element
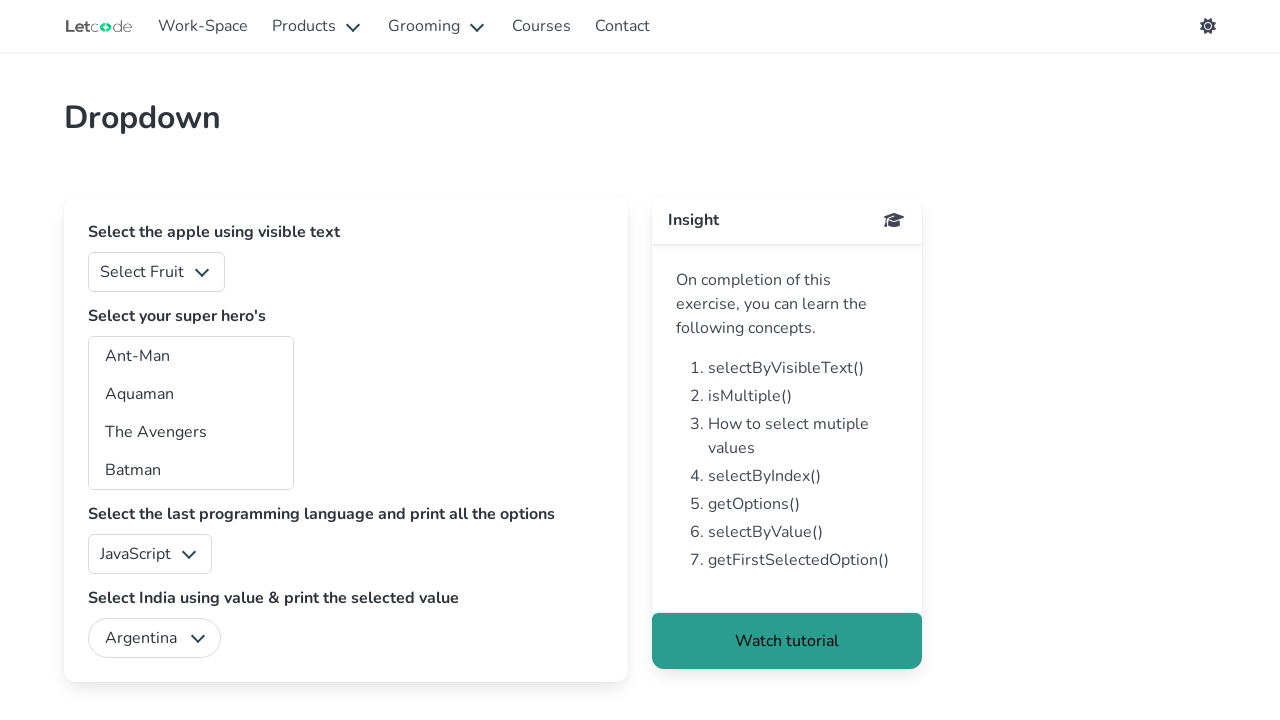

Retrieved all available options from the dropdown
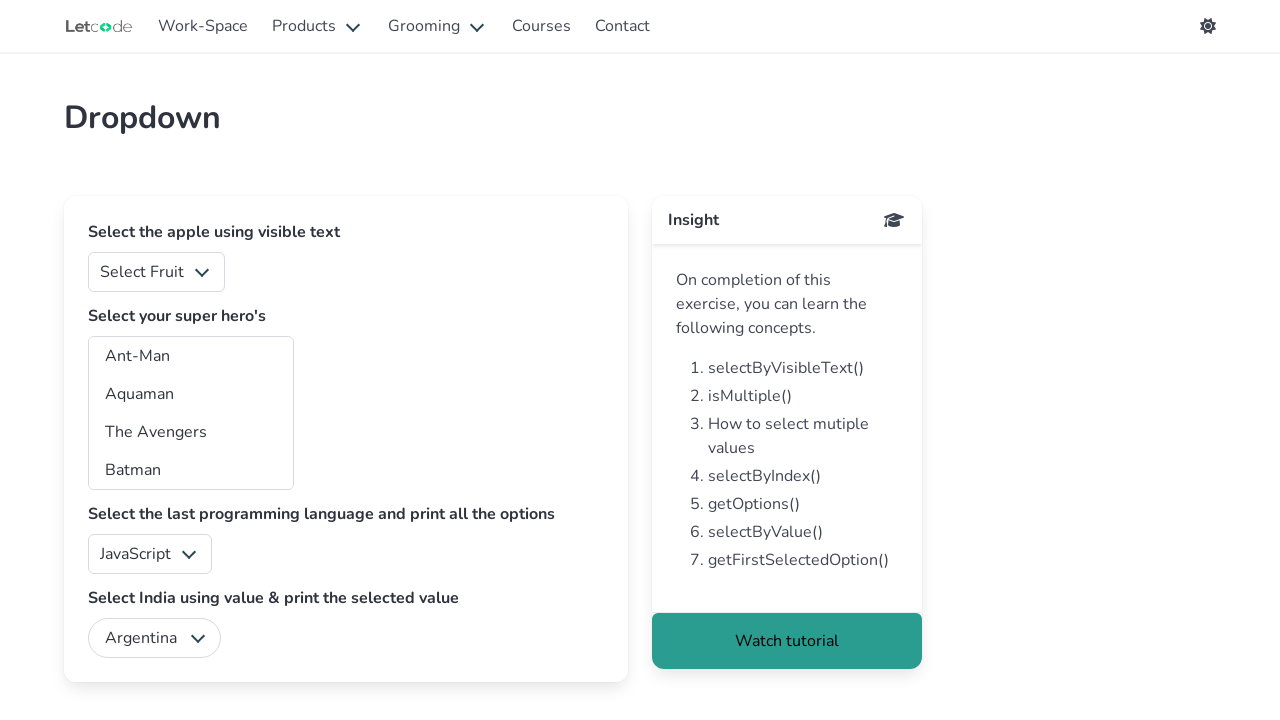

Extracted values for superhero options at indices 10, 15, and 20
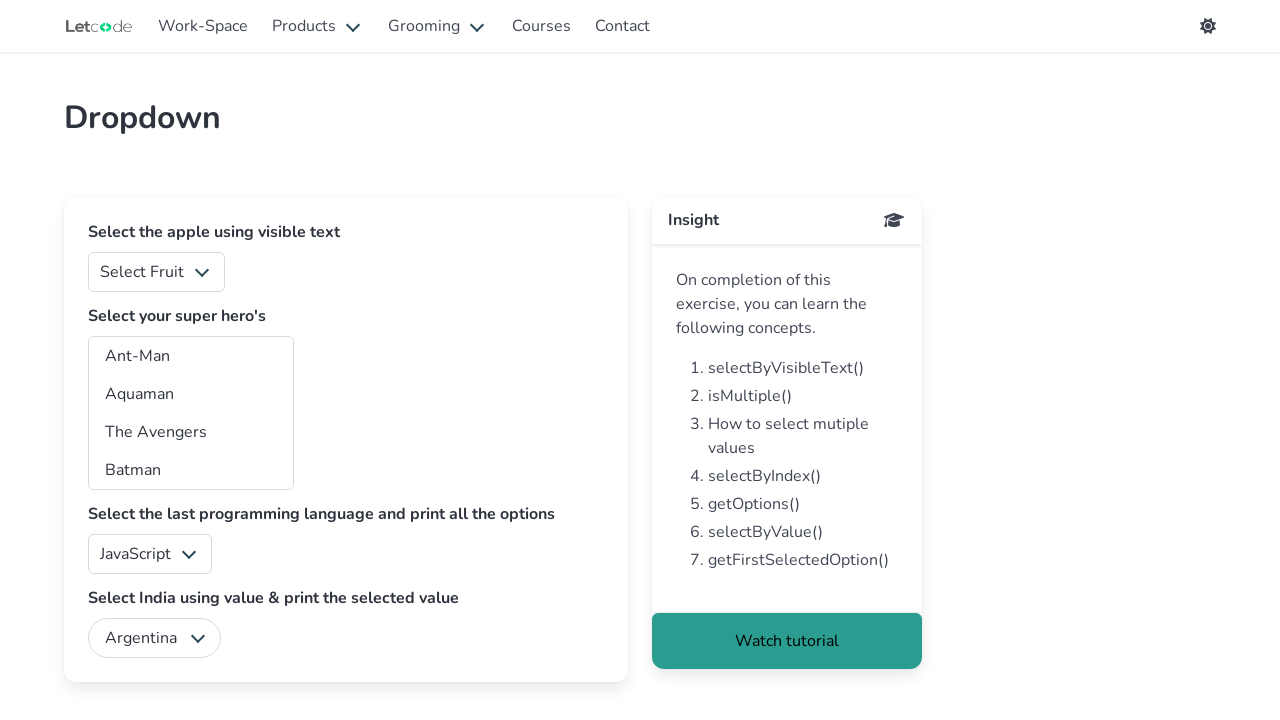

Selected multiple superhero options: ['ds', 'gx', 'rb'] on #superheros
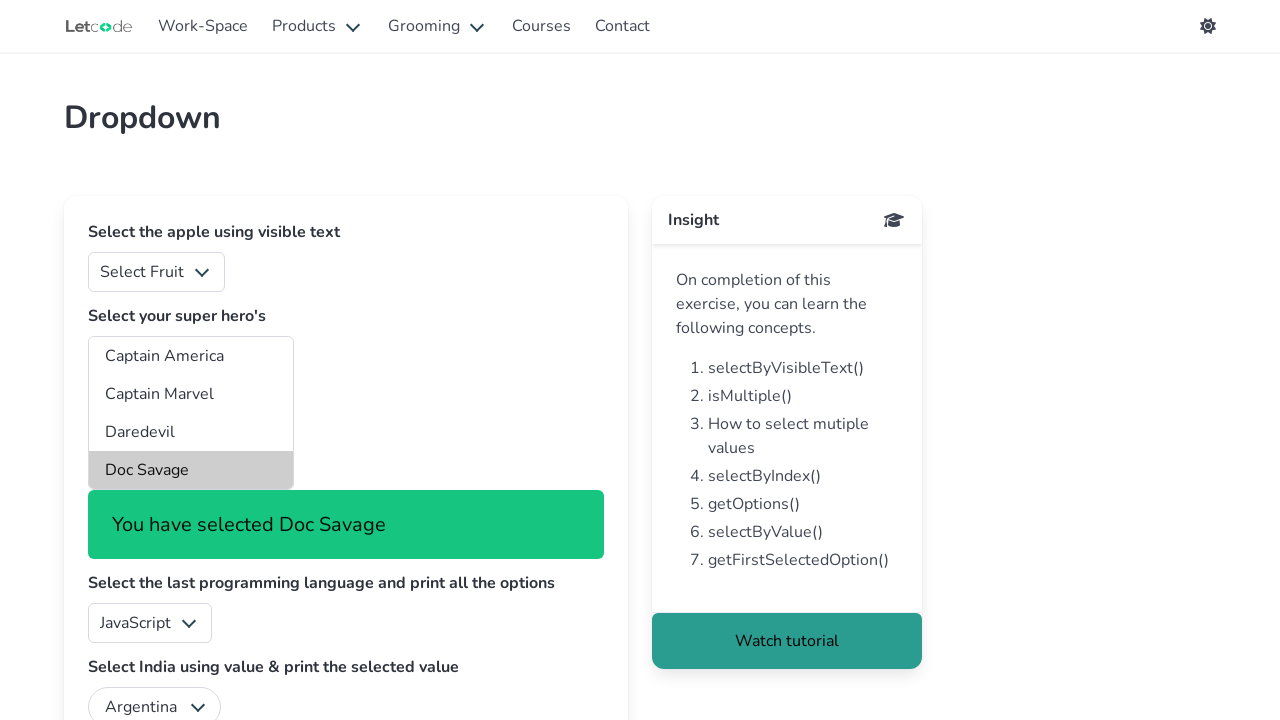

Waited 1 second to allow selections to render
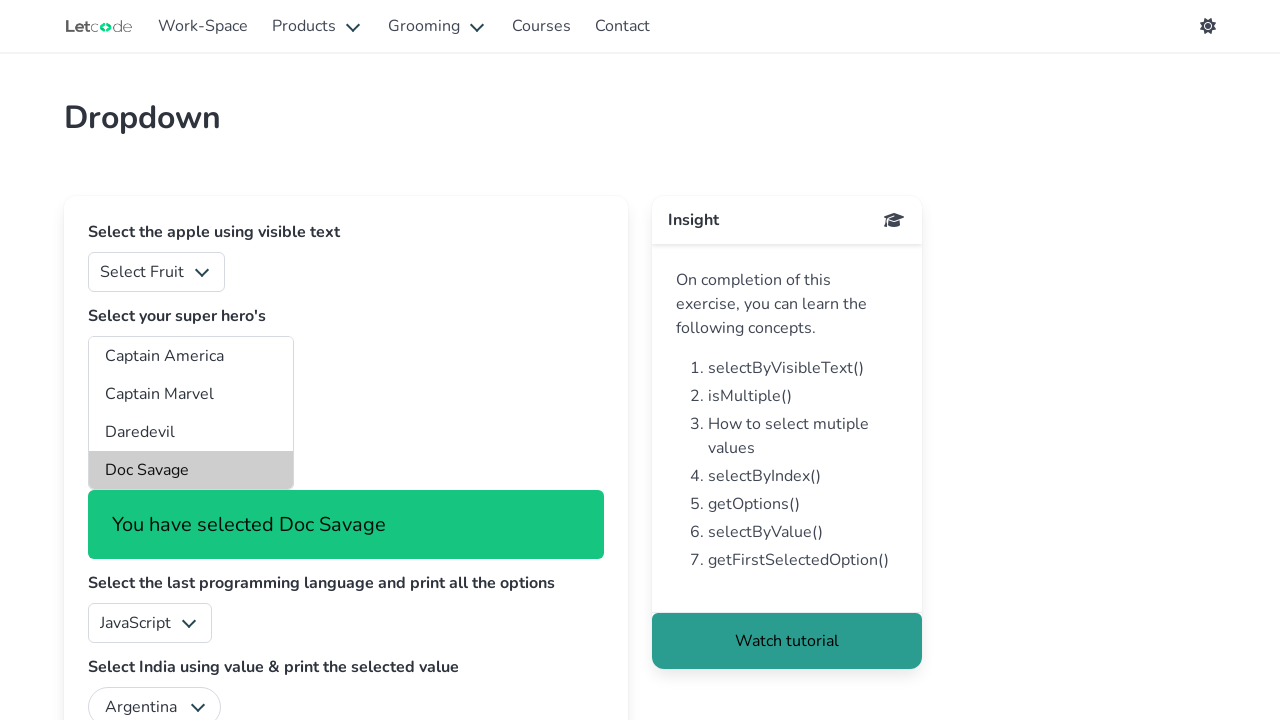

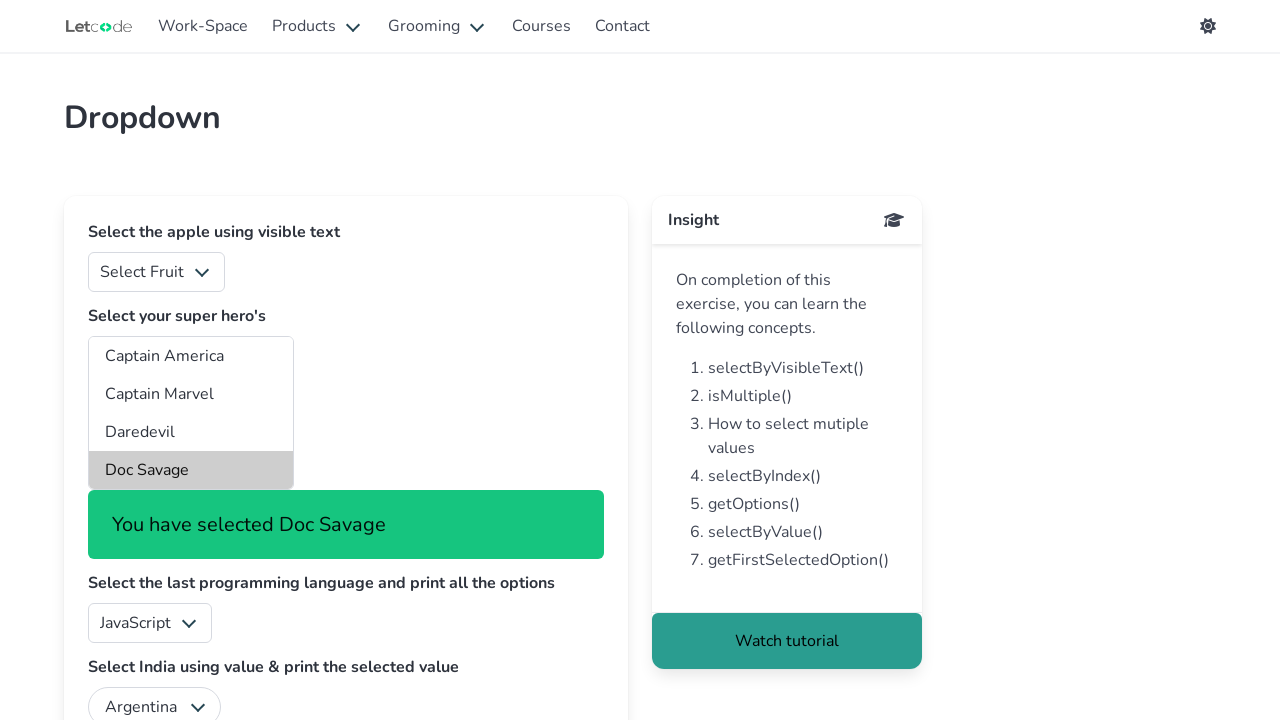